Tests dynamic control elements by clicking Remove button to hide a checkbox, verifying "It's gone!" message appears, then clicking Add button and verifying "It's back!" message appears

Starting URL: https://the-internet.herokuapp.com/dynamic_controls

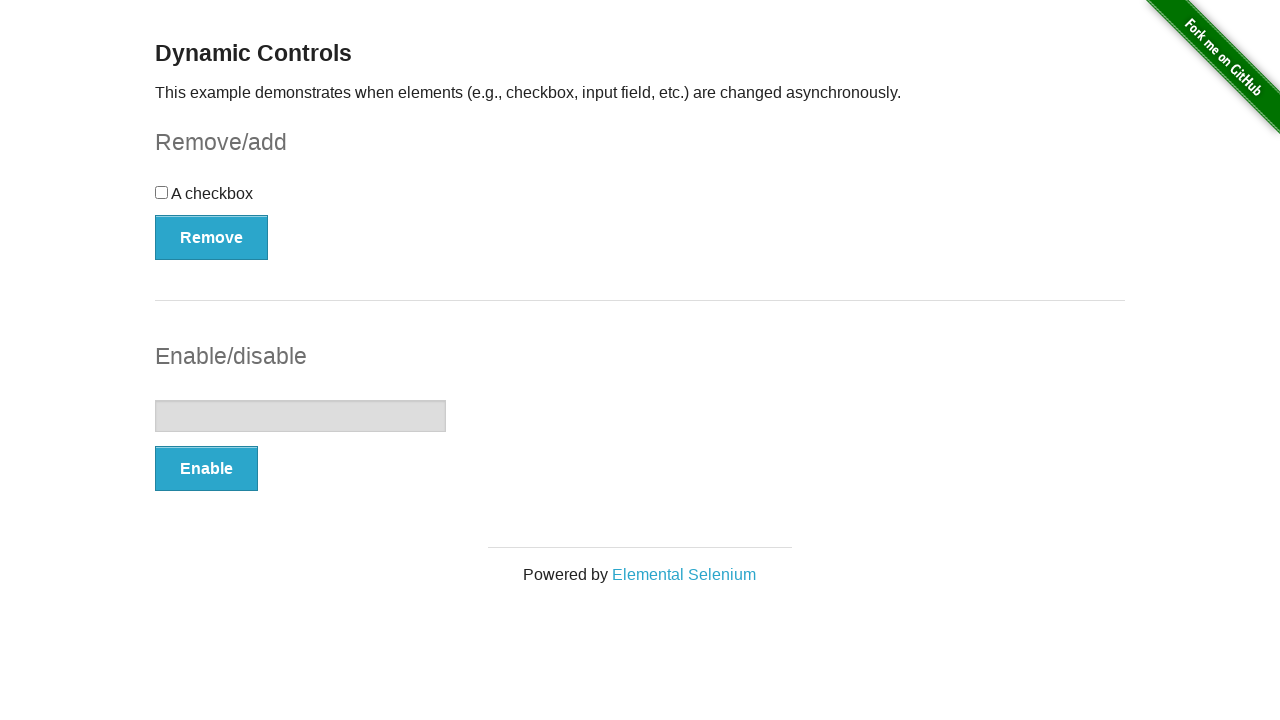

Clicked Remove button to hide the checkbox at (212, 237) on button:has-text('Remove')
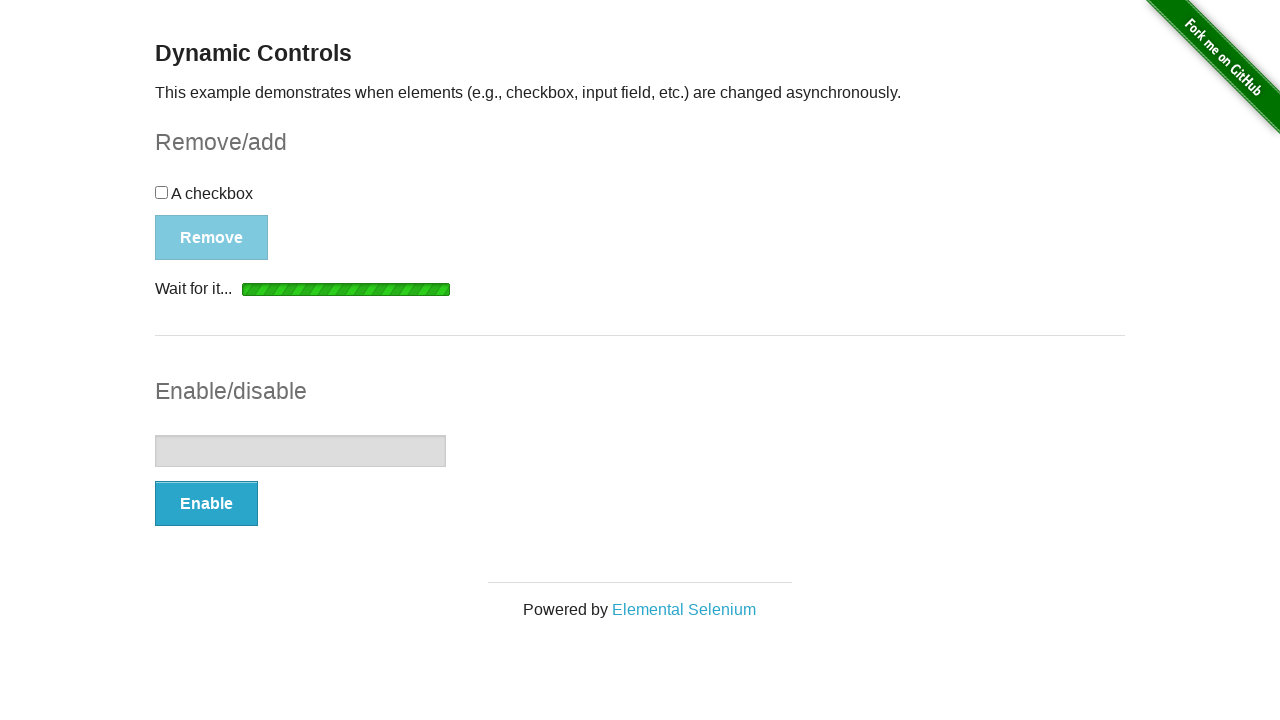

Verified 'It's gone!' message appeared after removing checkbox
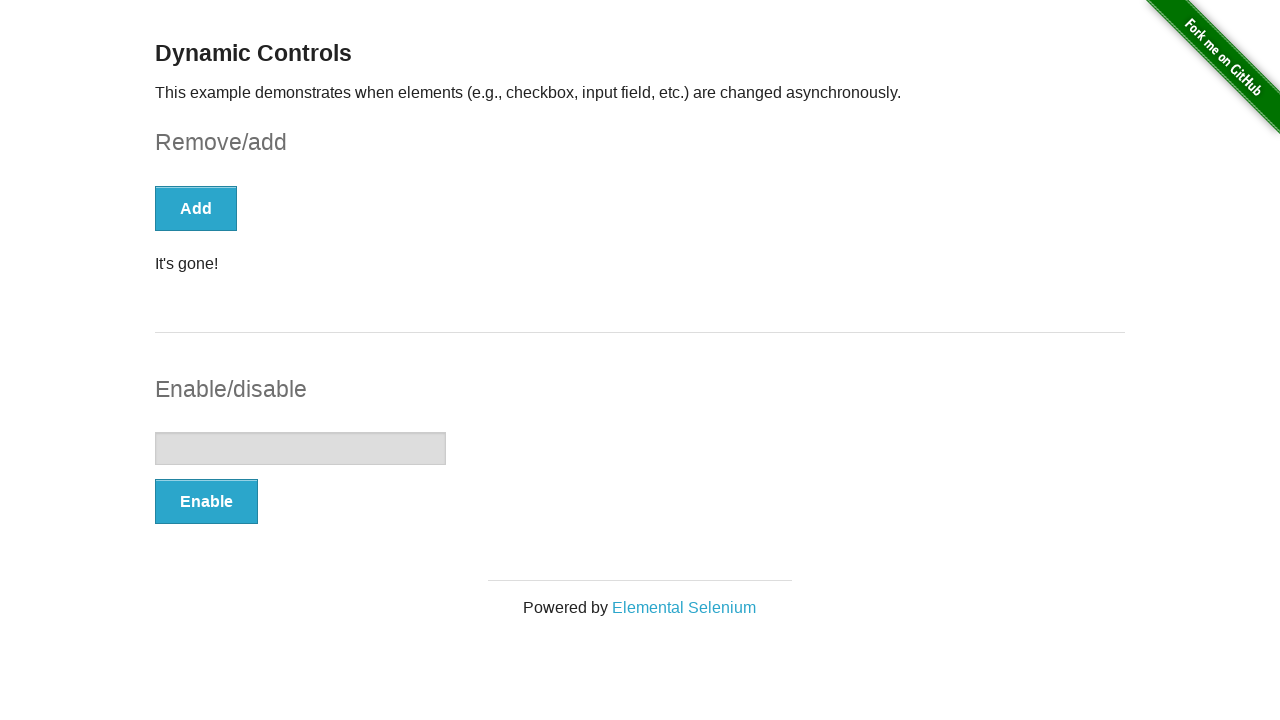

Clicked Add button to restore the checkbox at (196, 208) on button:has-text('Add')
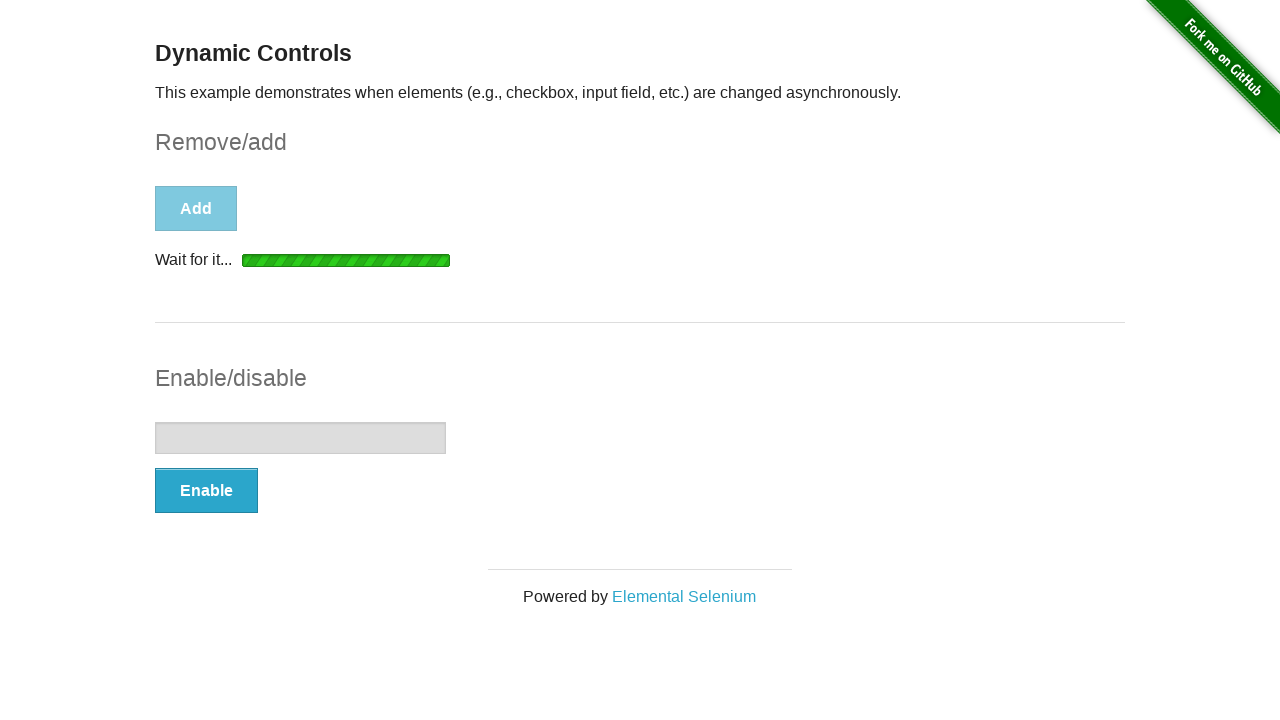

Verified 'It's back!' message appeared after adding checkbox back
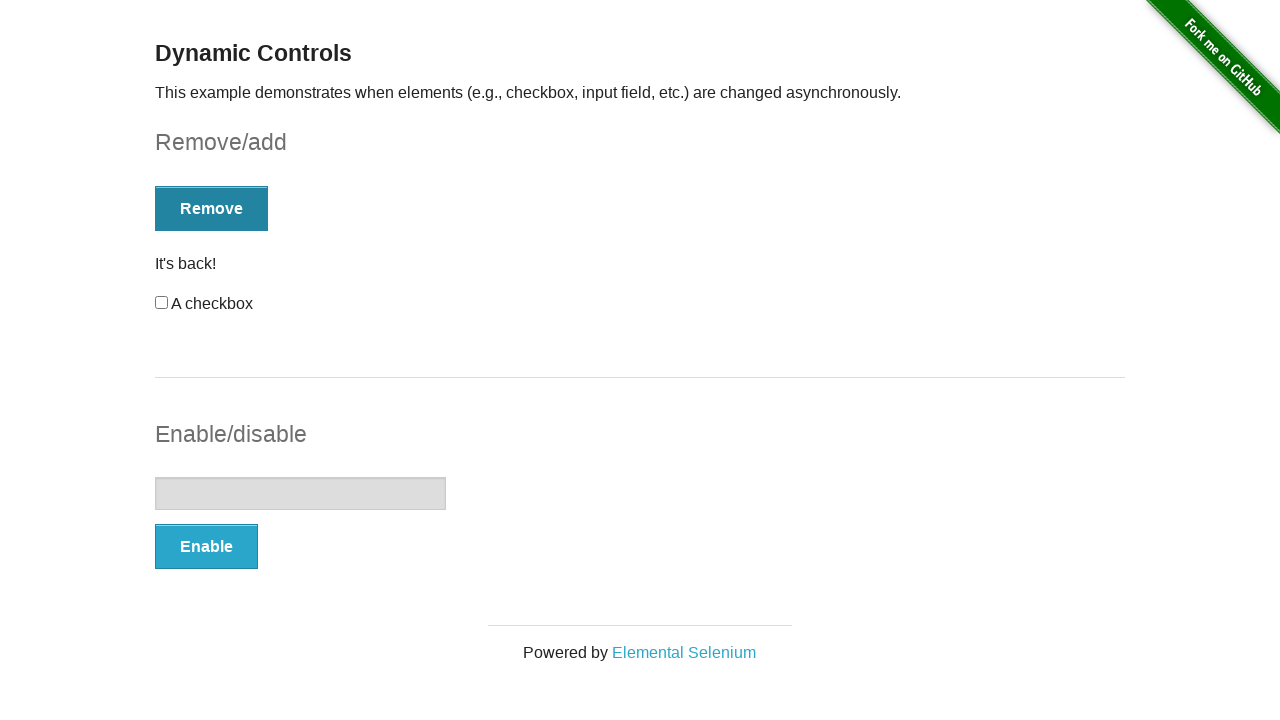

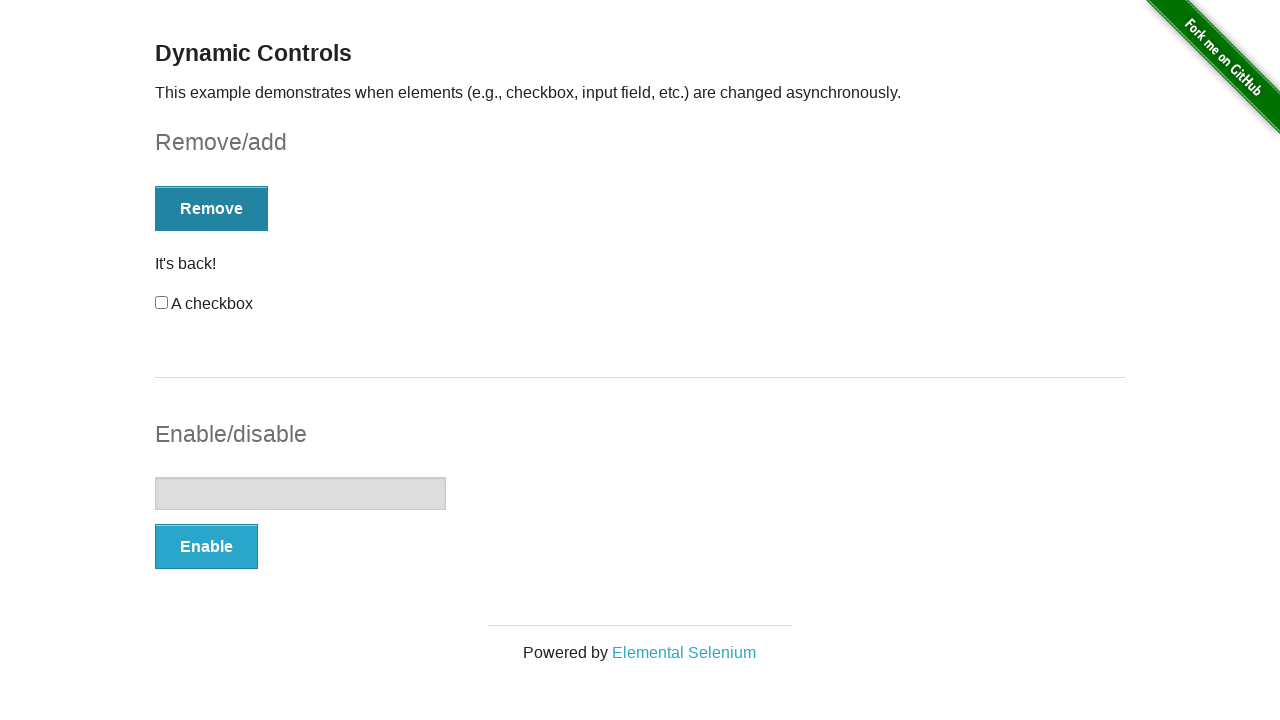